Demonstrates click-hold, move to target, then release mouse button for drag and drop operation

Starting URL: https://crossbrowsertesting.github.io/drag-and-drop

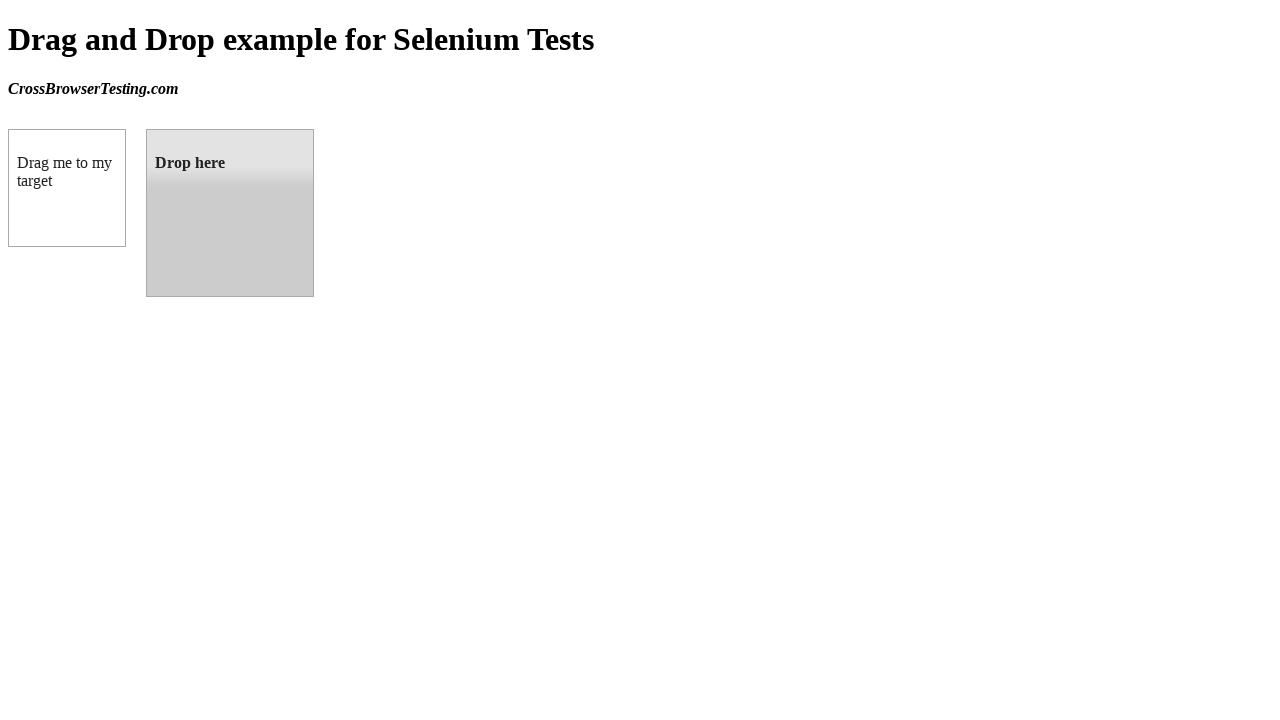

Located draggable source element
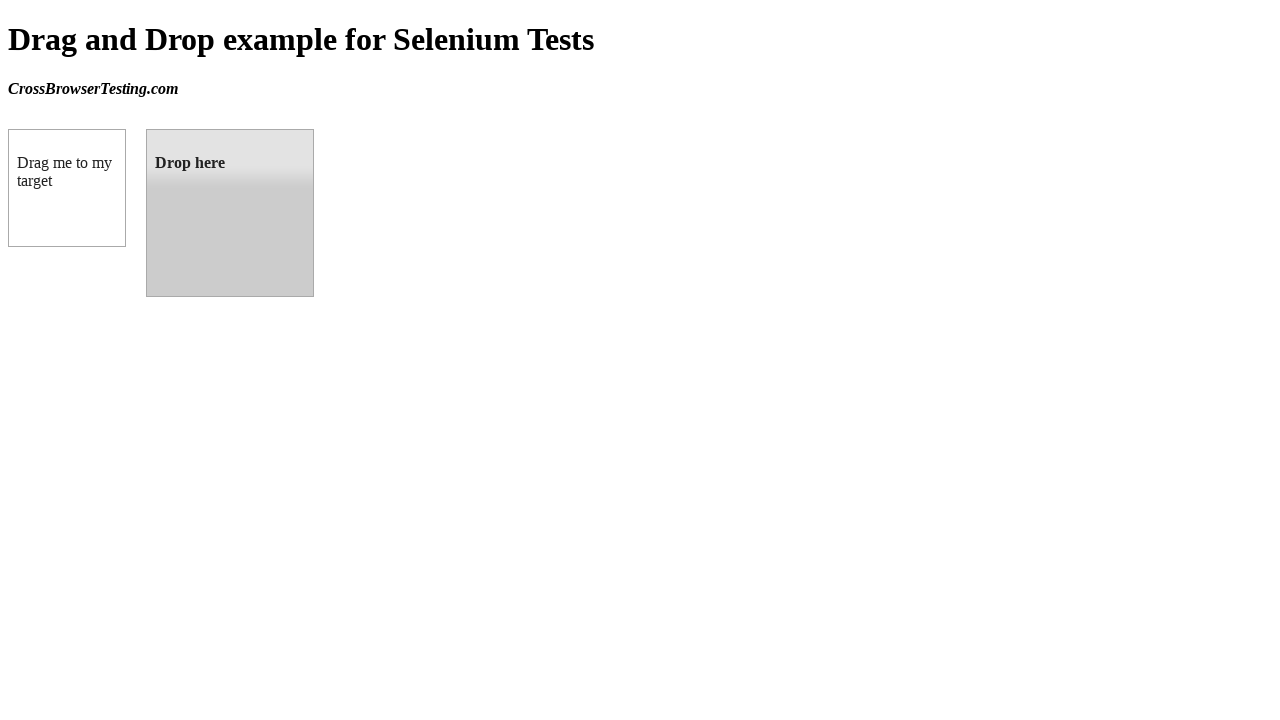

Located droppable target element
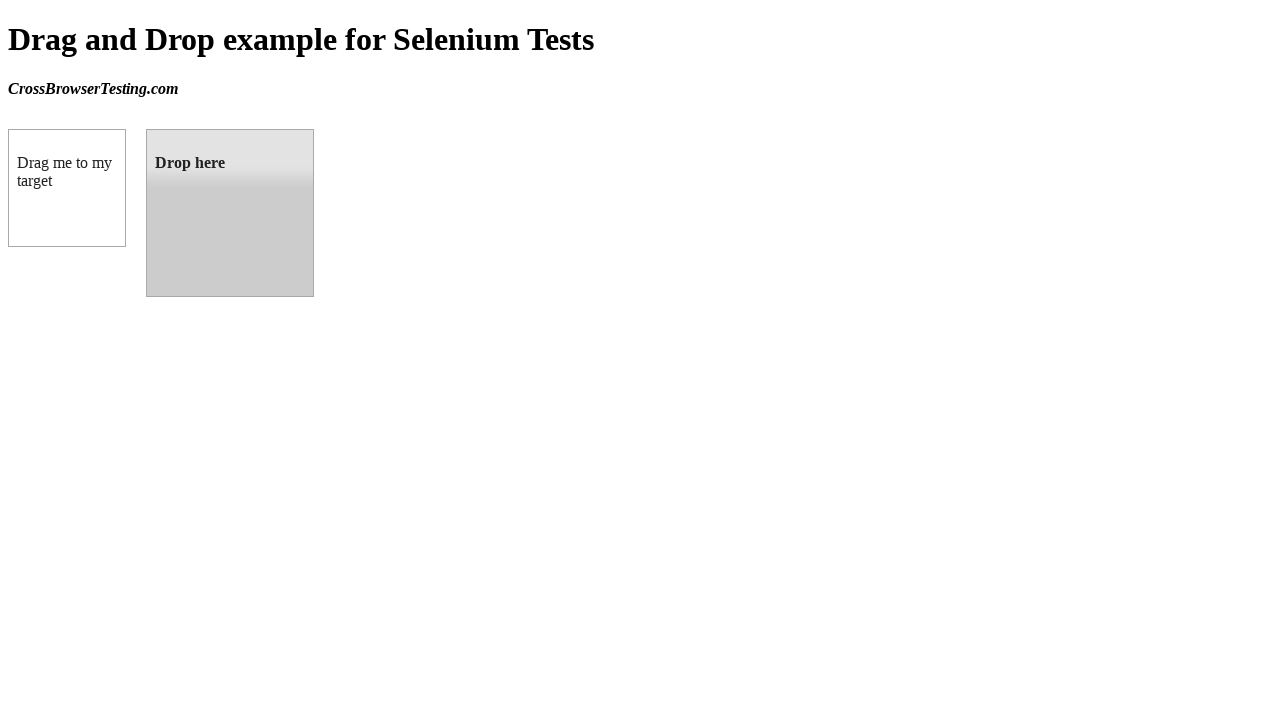

Retrieved bounding box for source element
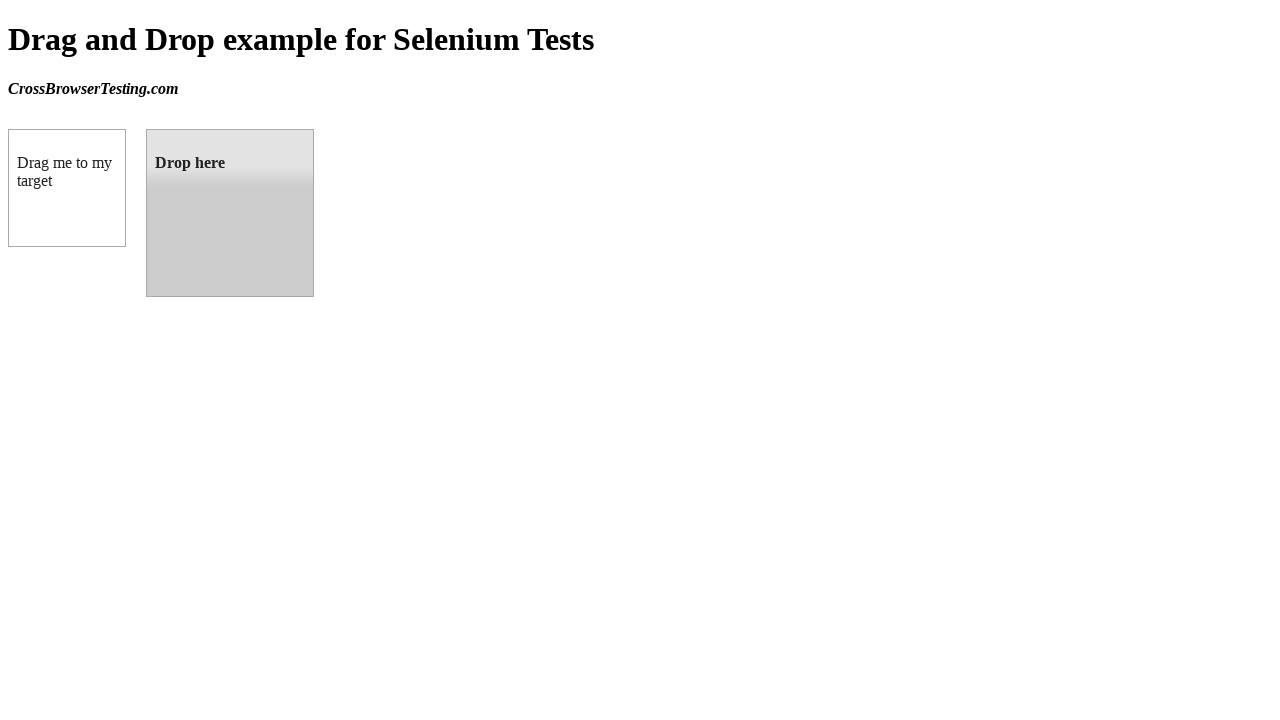

Retrieved bounding box for target element
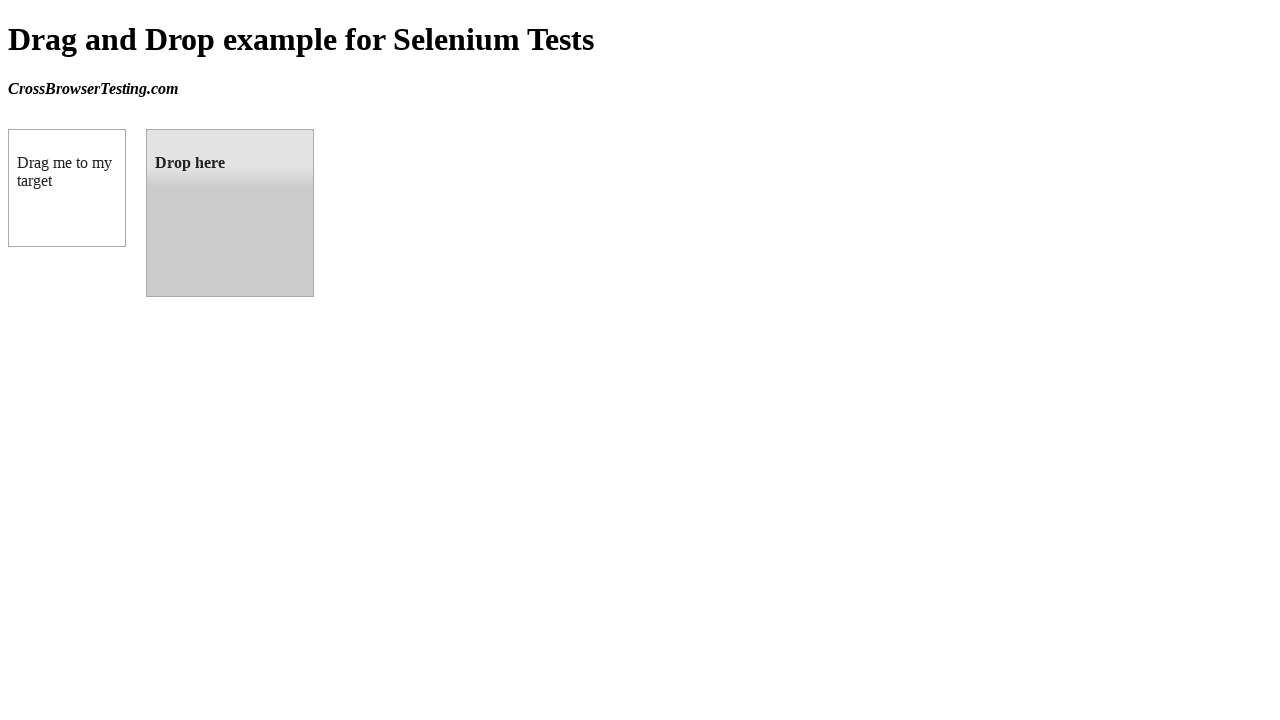

Moved mouse to center of draggable element at (67, 188)
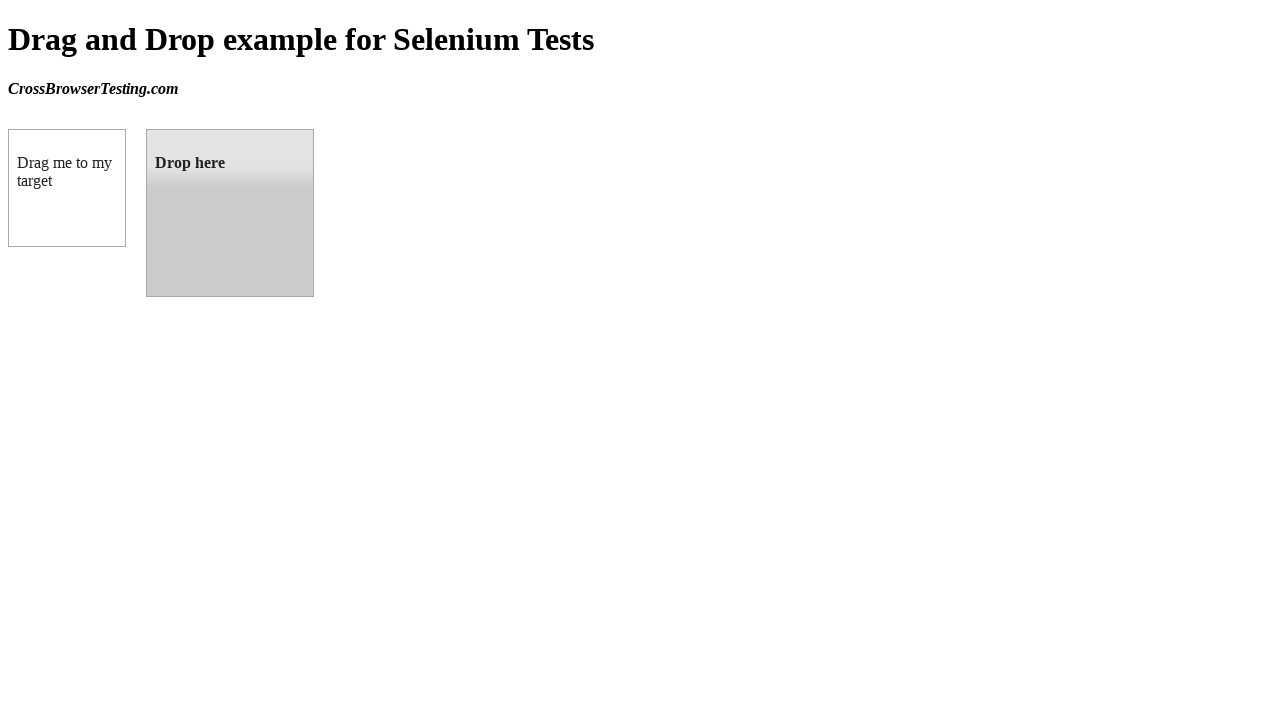

Pressed and held mouse button down on draggable element at (67, 188)
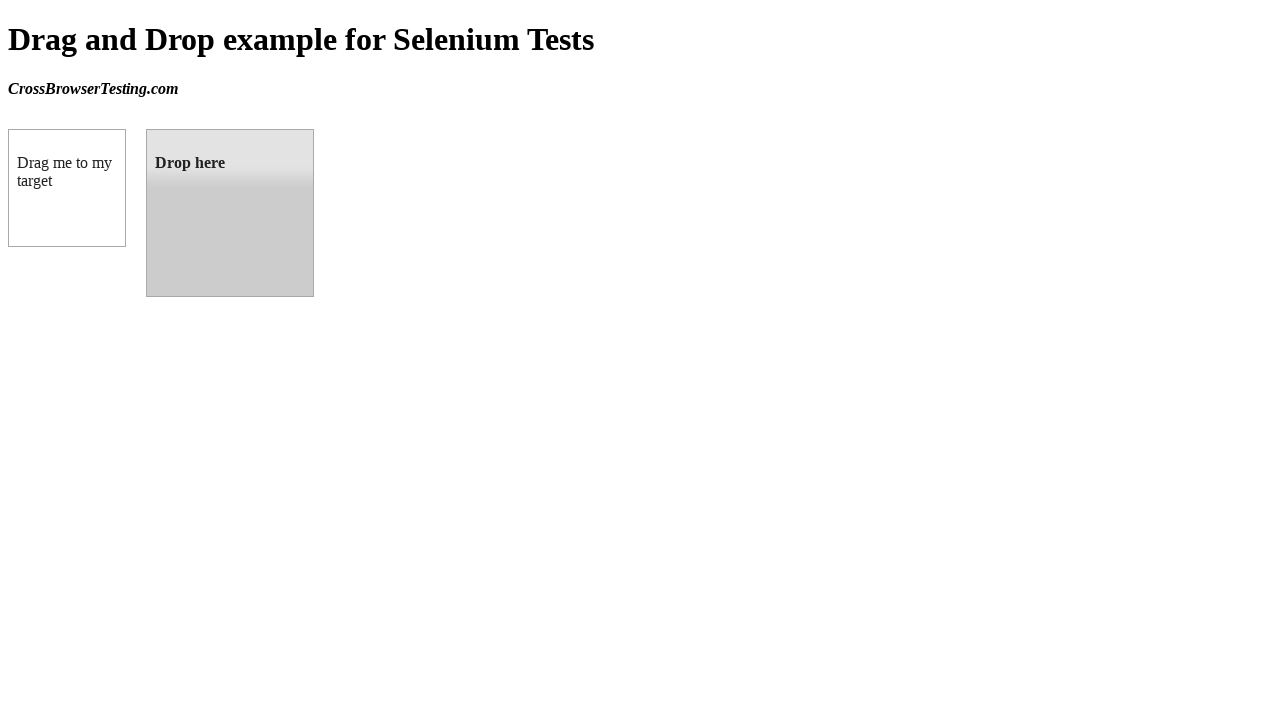

Dragged mouse to center of droppable target element at (230, 213)
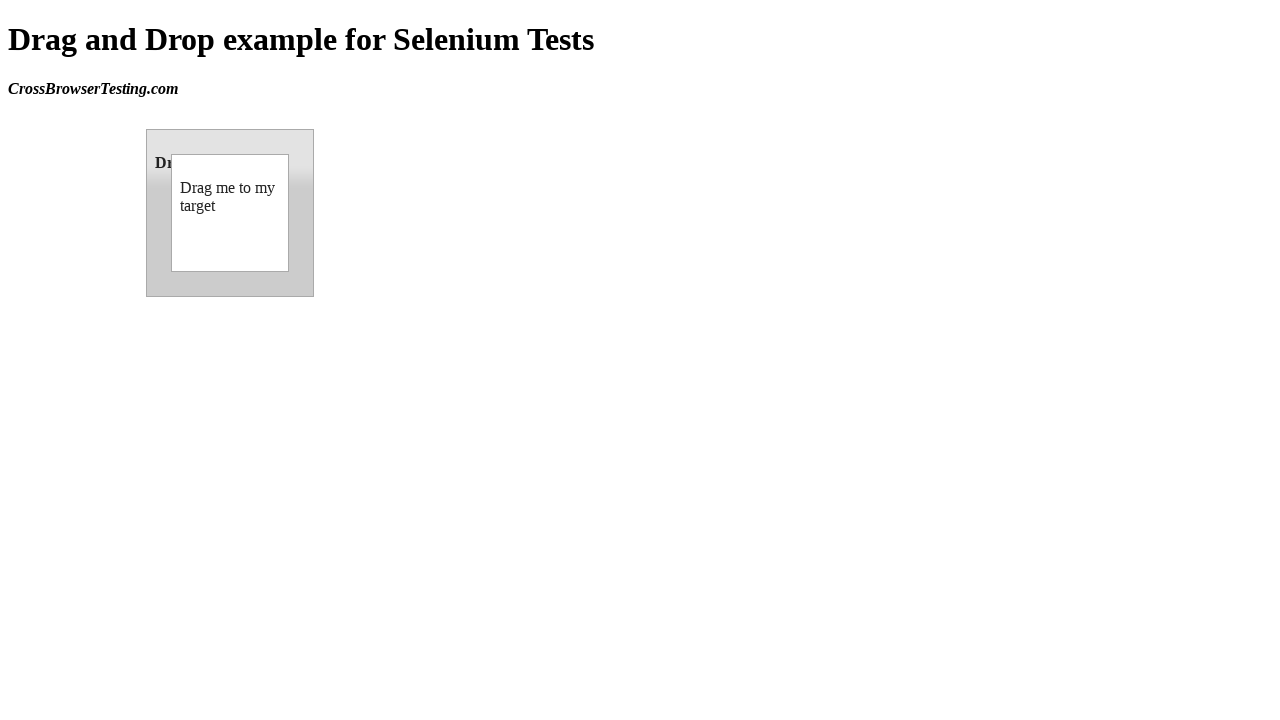

Released mouse button to complete drag and drop operation at (230, 213)
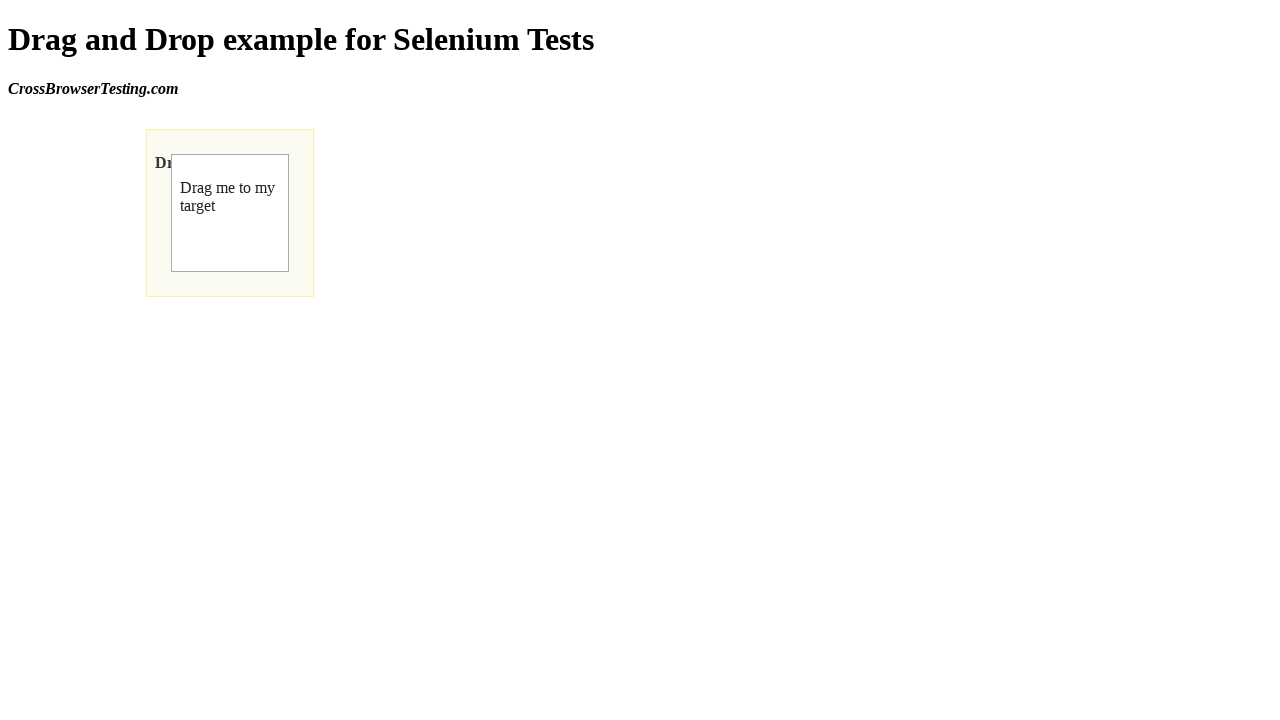

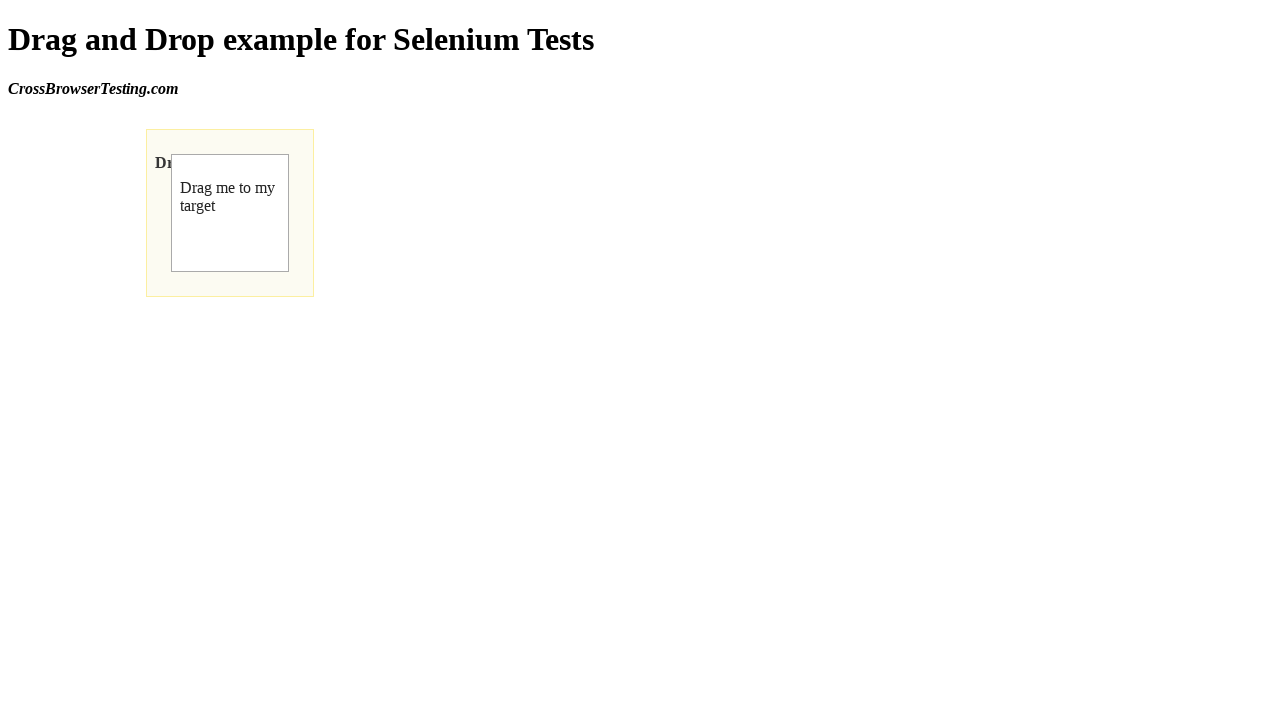